Tests drag-and-drop functionality on the jQuery UI demo page by switching to an iframe and dragging an element to a drop target.

Starting URL: https://jqueryui.com/droppable/

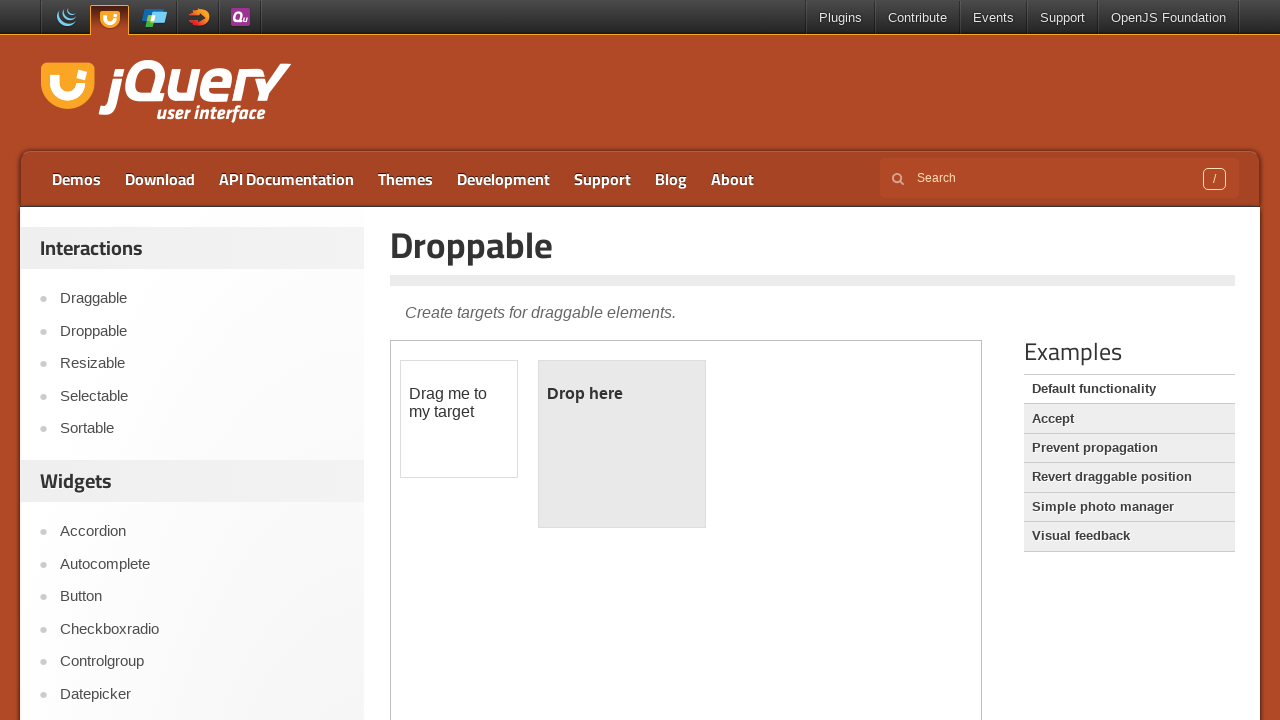

Navigated to jQuery UI droppable demo page
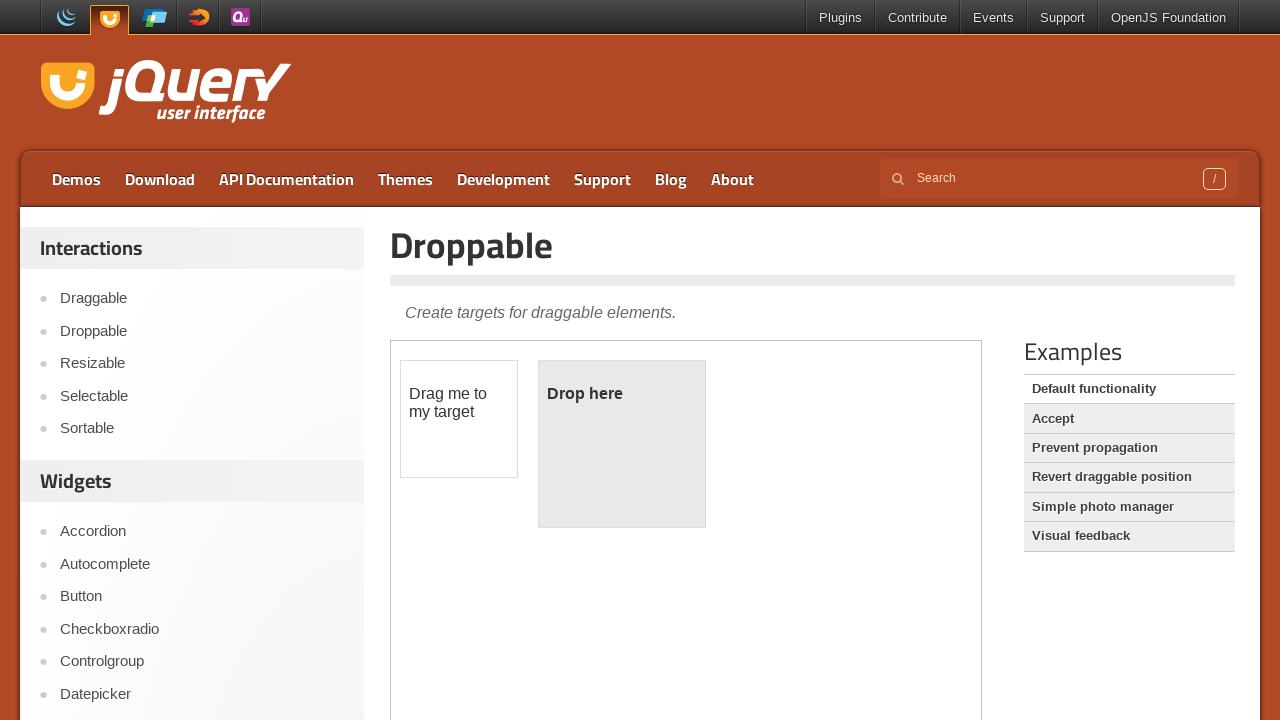

Located the demo iframe
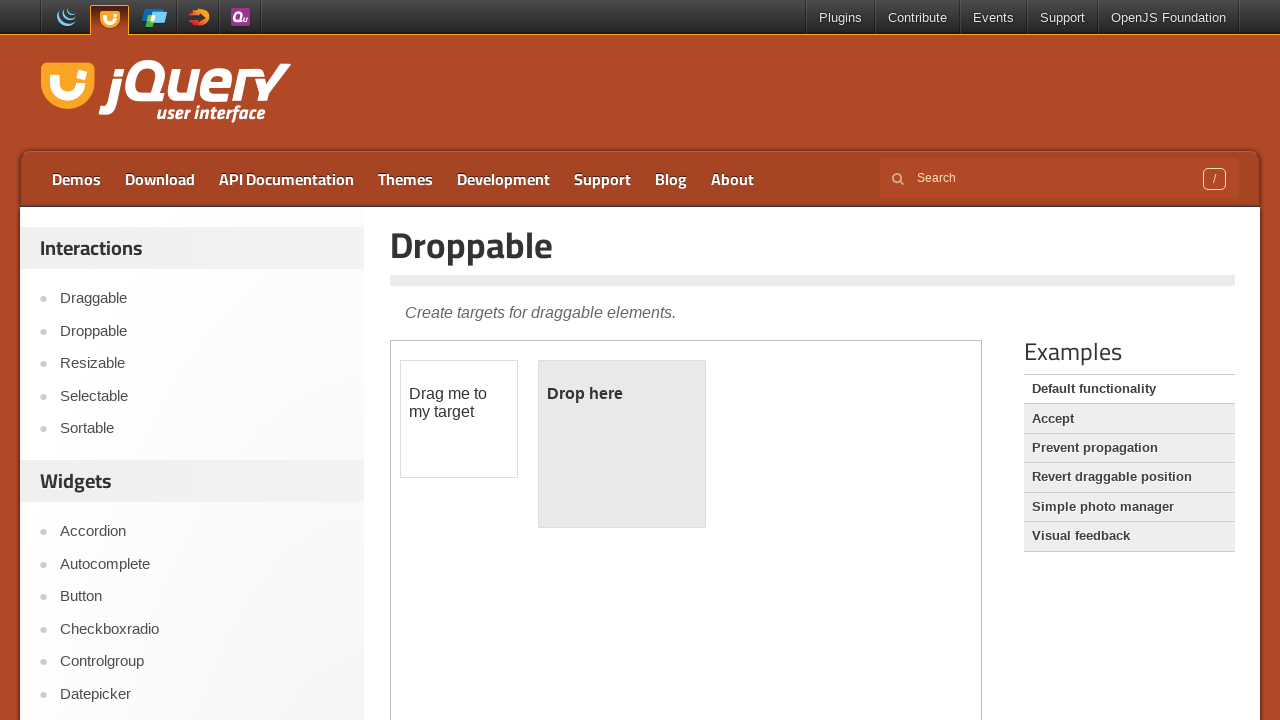

Located the draggable element within the iframe
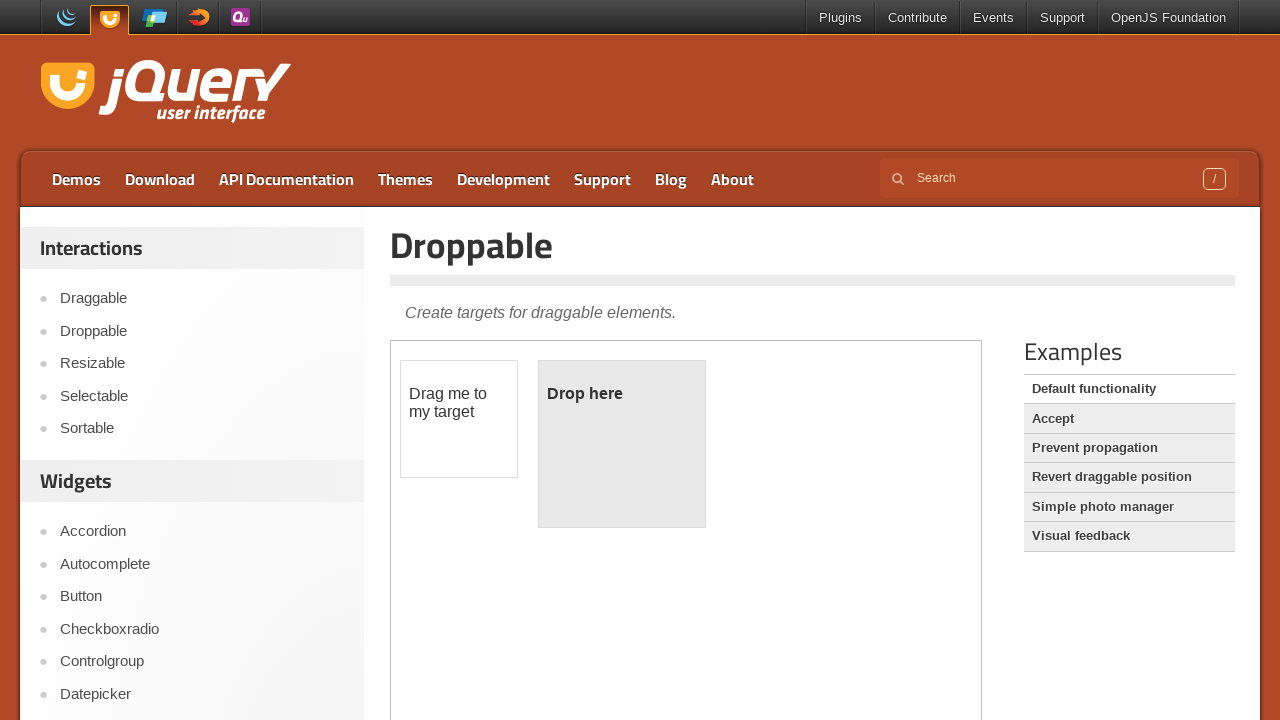

Located the droppable target element within the iframe
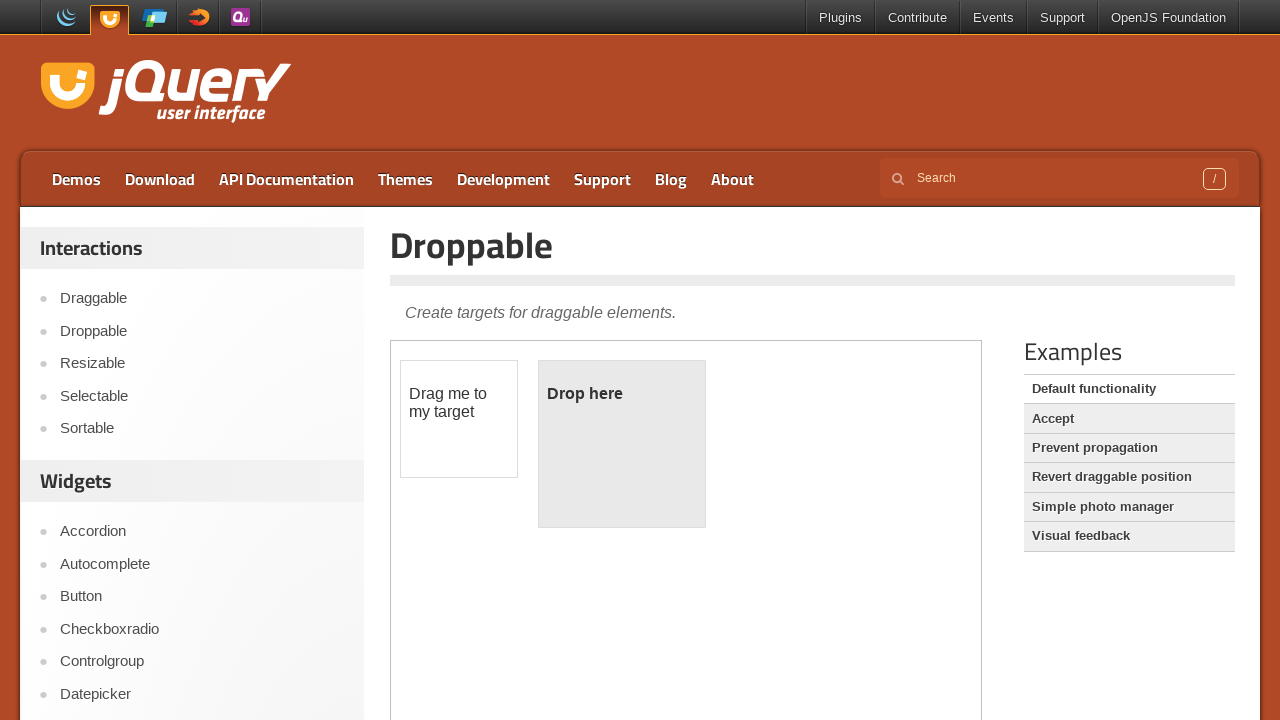

Dragged the draggable element onto the droppable target at (622, 444)
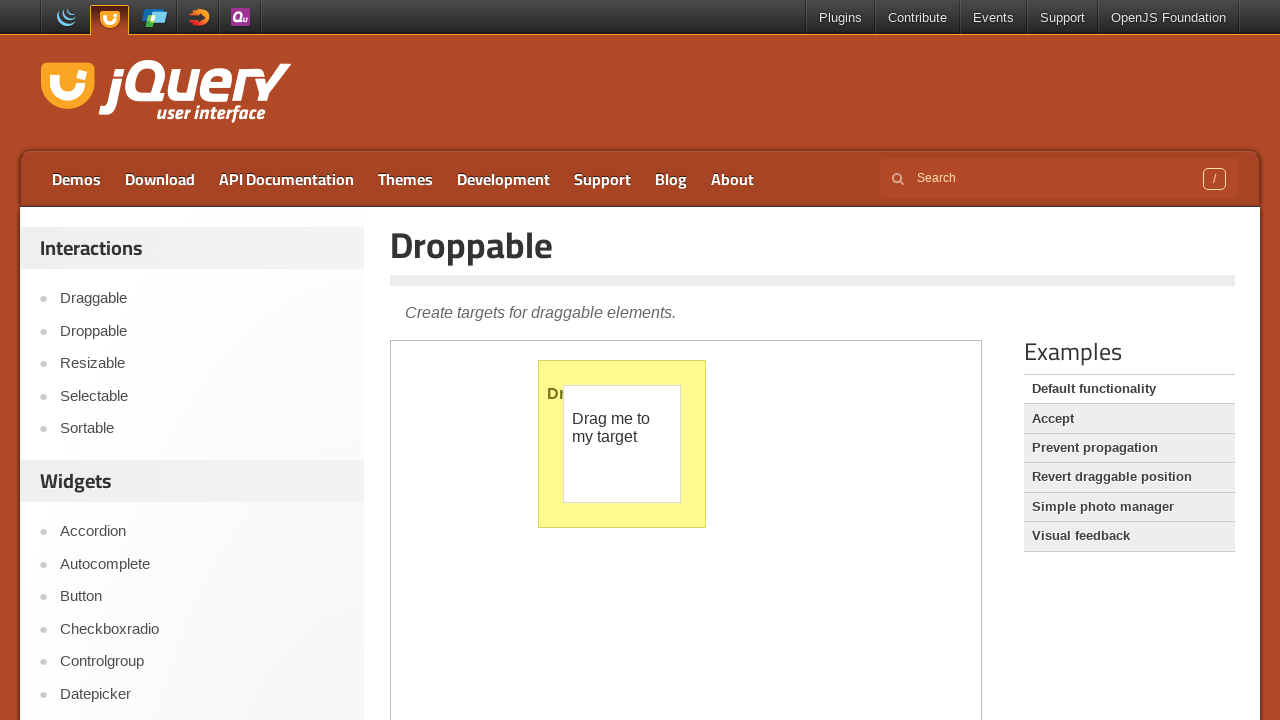

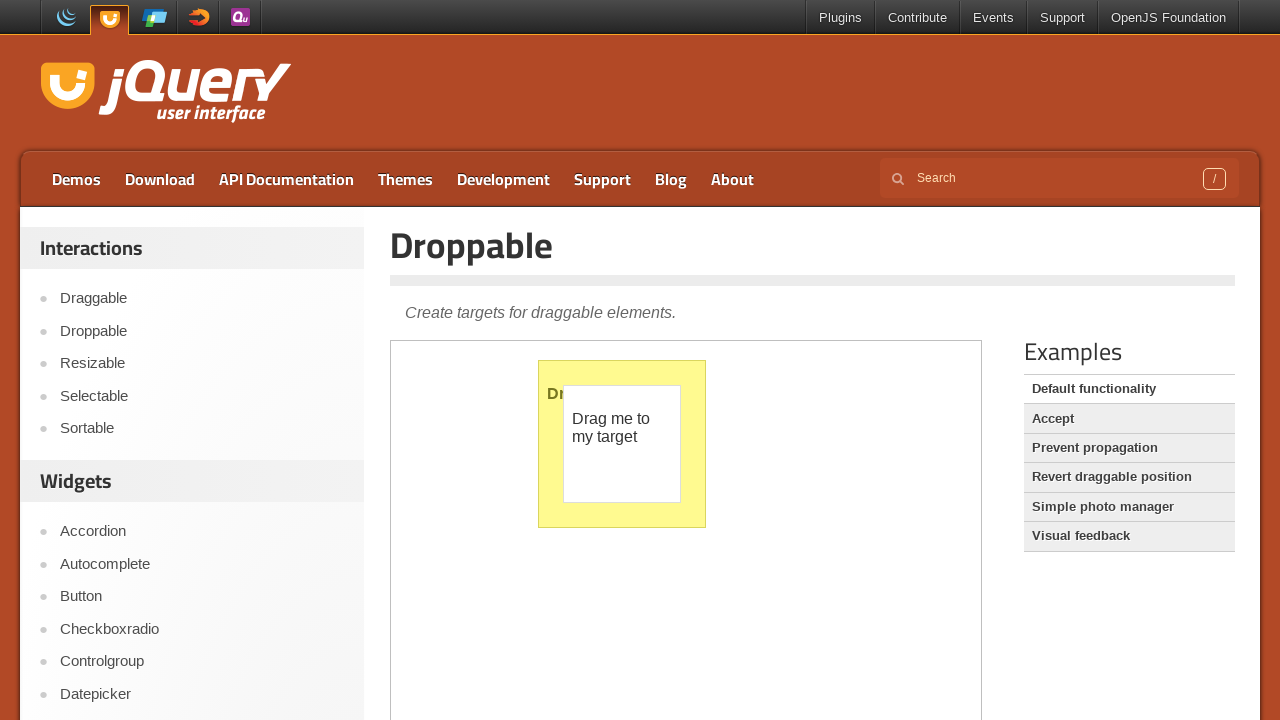